Tests a registration form by filling in required fields (first name, last name, email) and submitting, then verifies the success message appears.

Starting URL: https://suninjuly.github.io/registration1.html

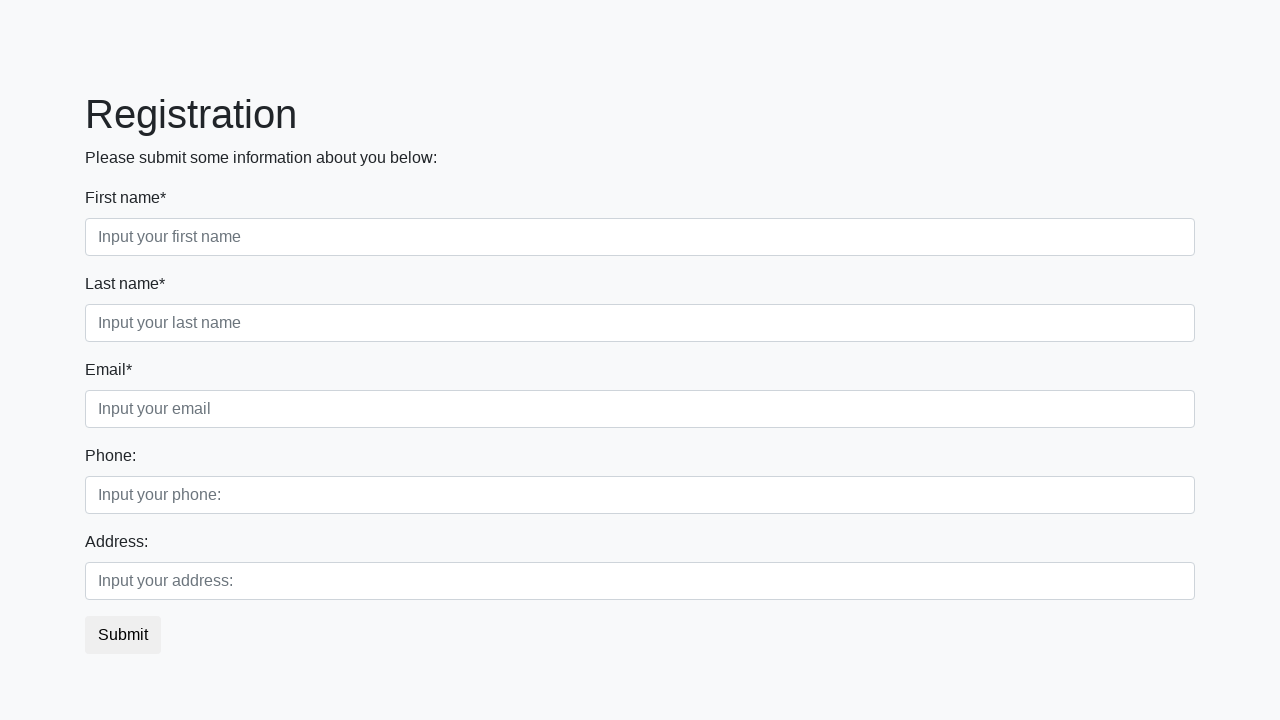

Filled first name field with 'John' on .first[required]
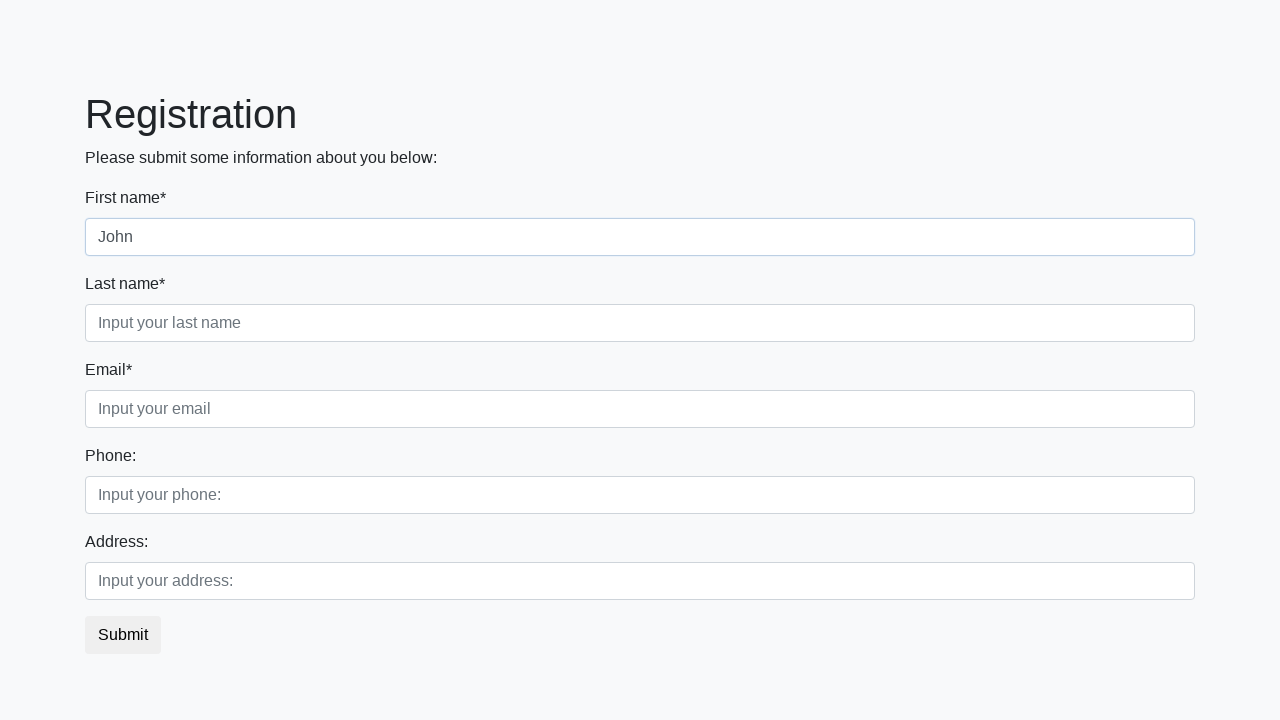

Filled last name field with 'Smith' on .second[required]
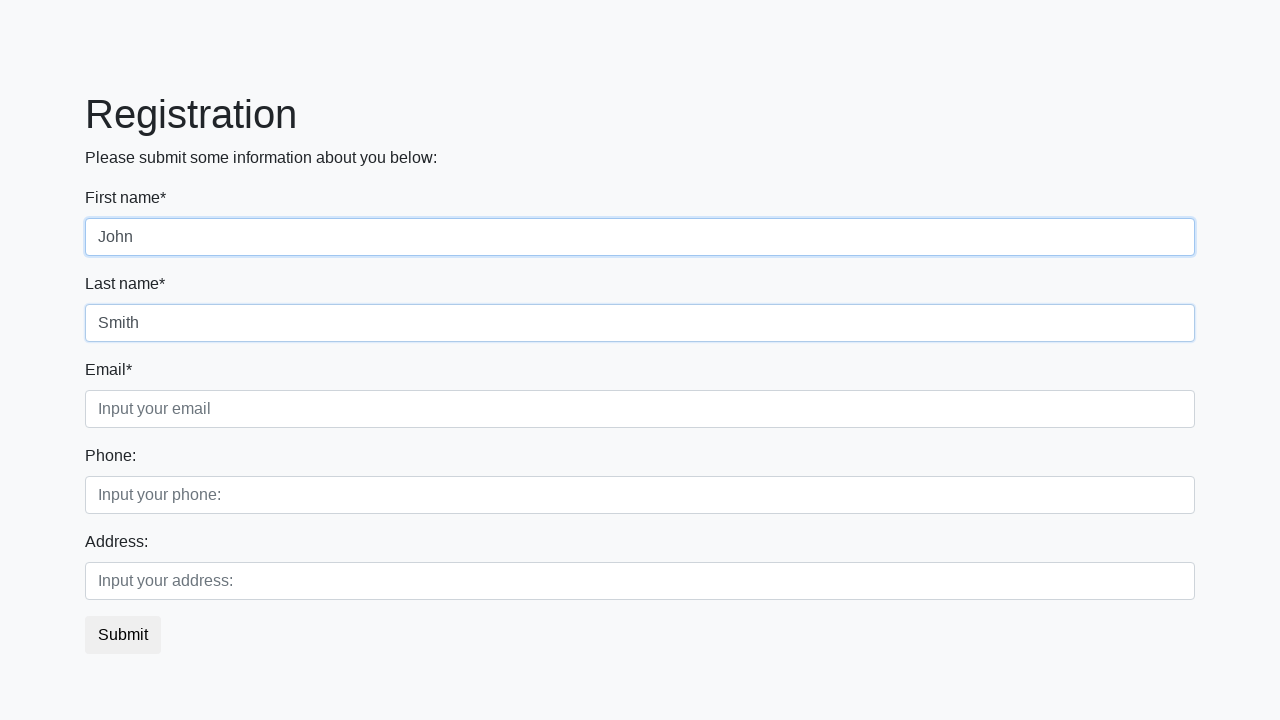

Filled email field with 'john.smith@example.com' on .third[required]
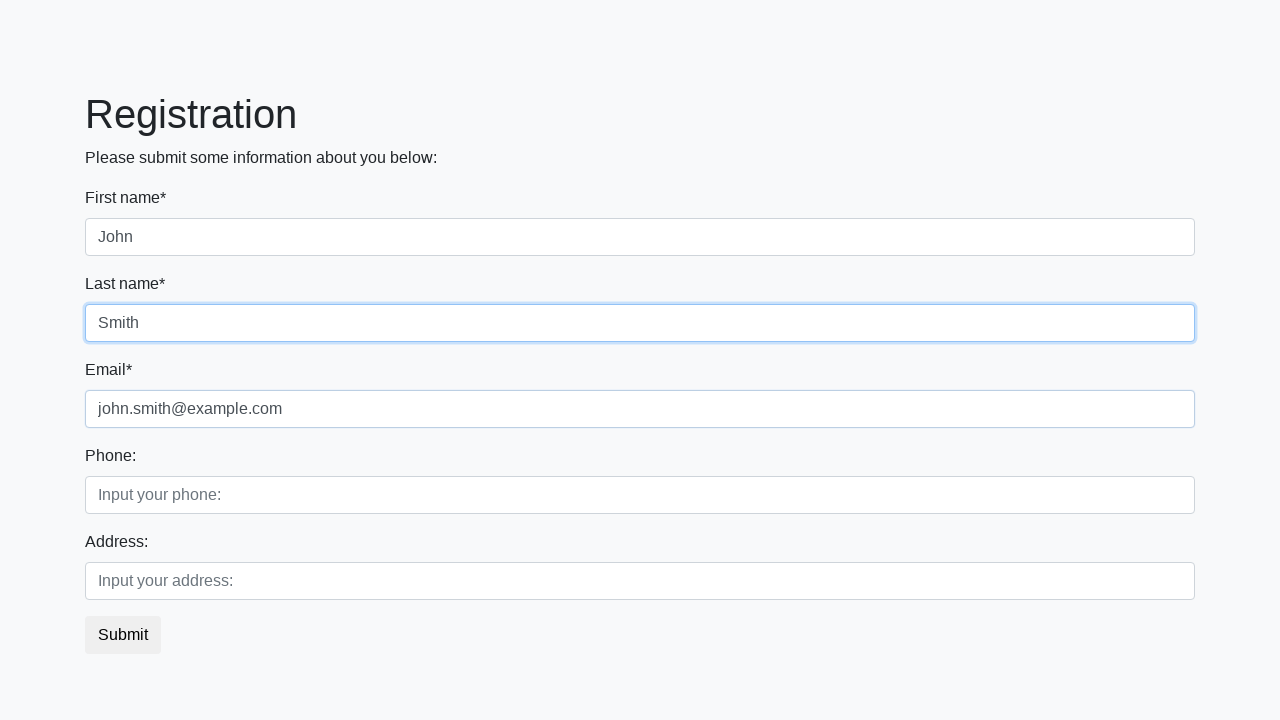

Clicked the submit button at (123, 635) on button.btn
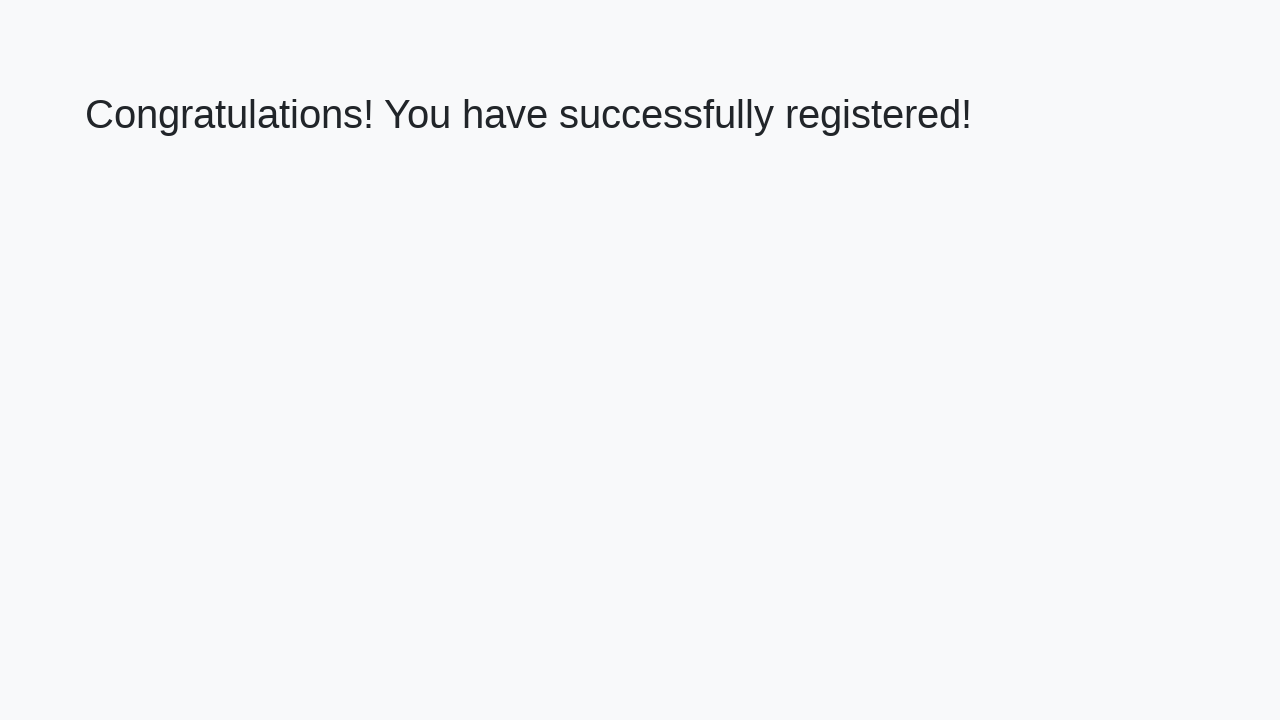

Success message appeared with h1 element
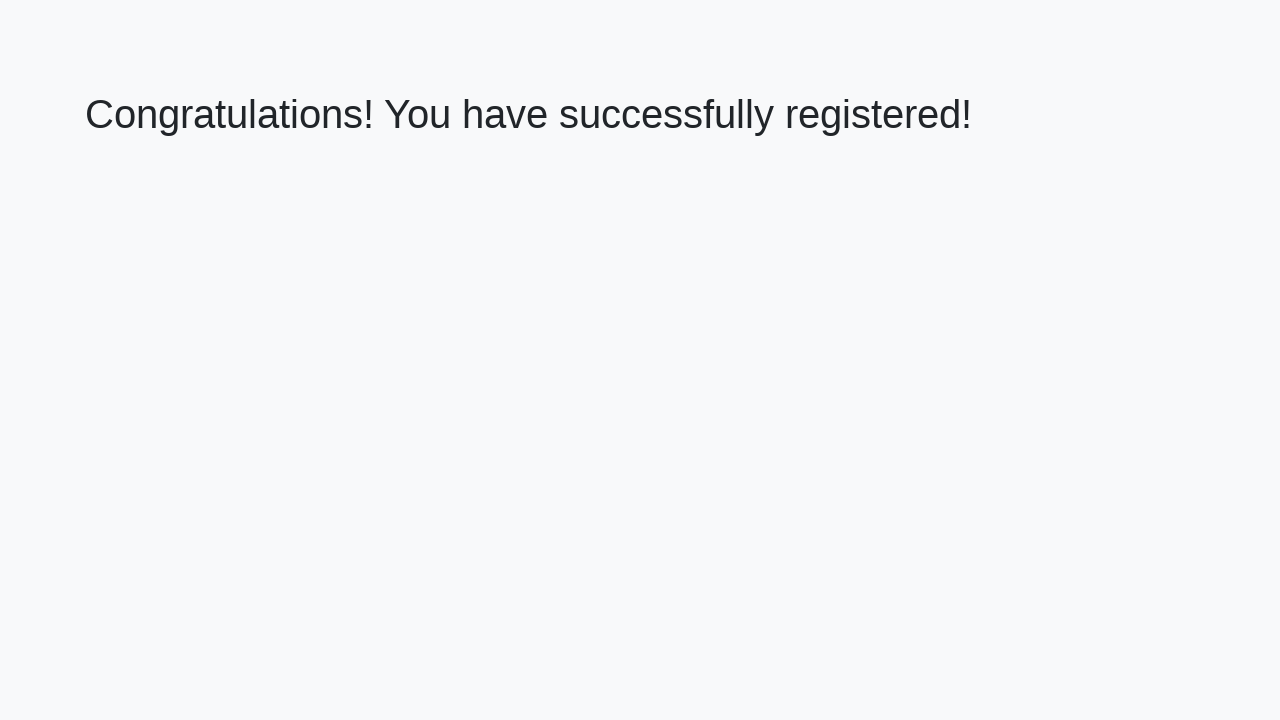

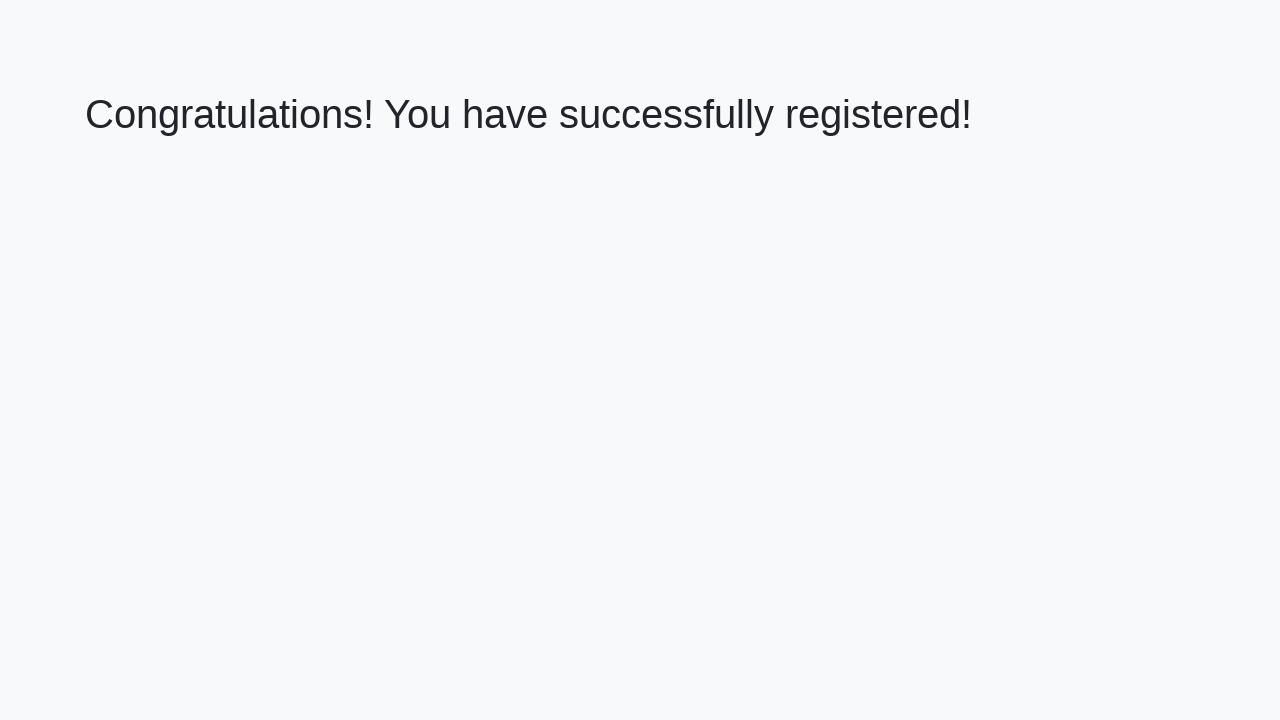